Tests the OpenCart registration form by filling all fields using keyboard navigation (TAB keys) to move between fields, entering first name, last name, email, telephone, password, confirm password, then accepting terms and submitting.

Starting URL: https://naveenautomationlabs.com/opencart/index.php?route=account/register

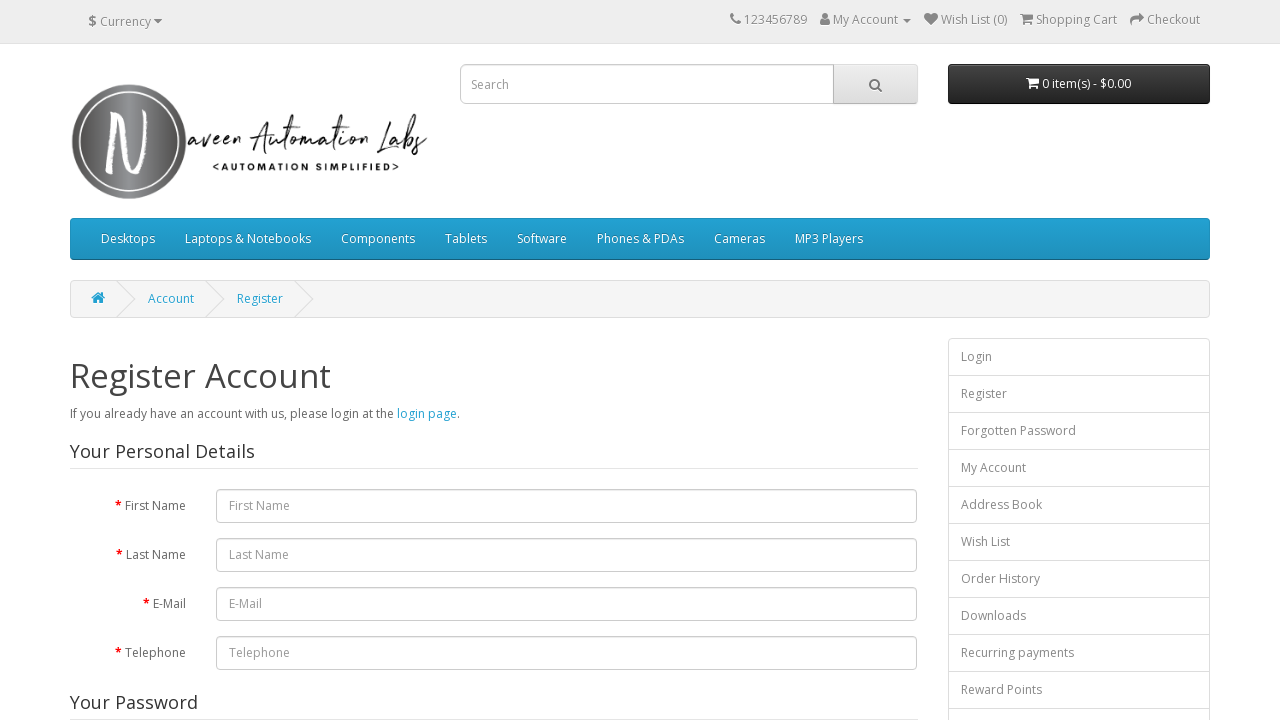

Registration form loaded - first name input field is visible
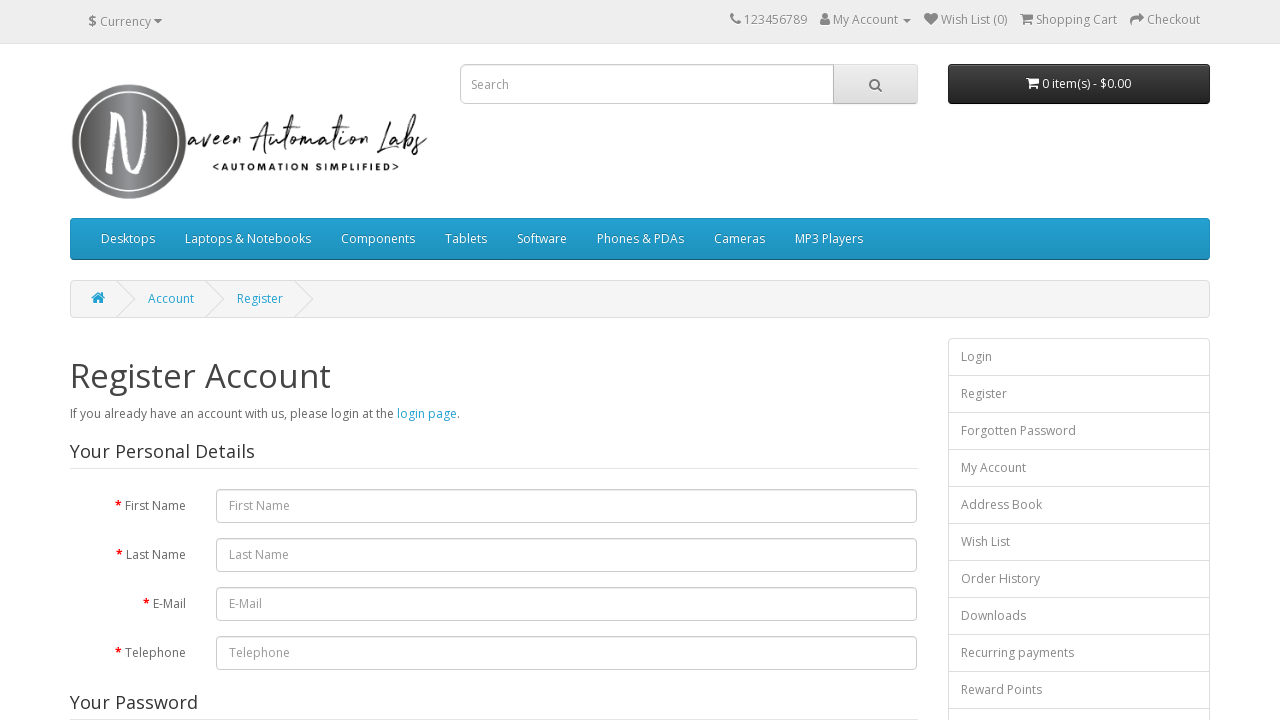

Filled first name field with 'Kirou' on #input-firstname
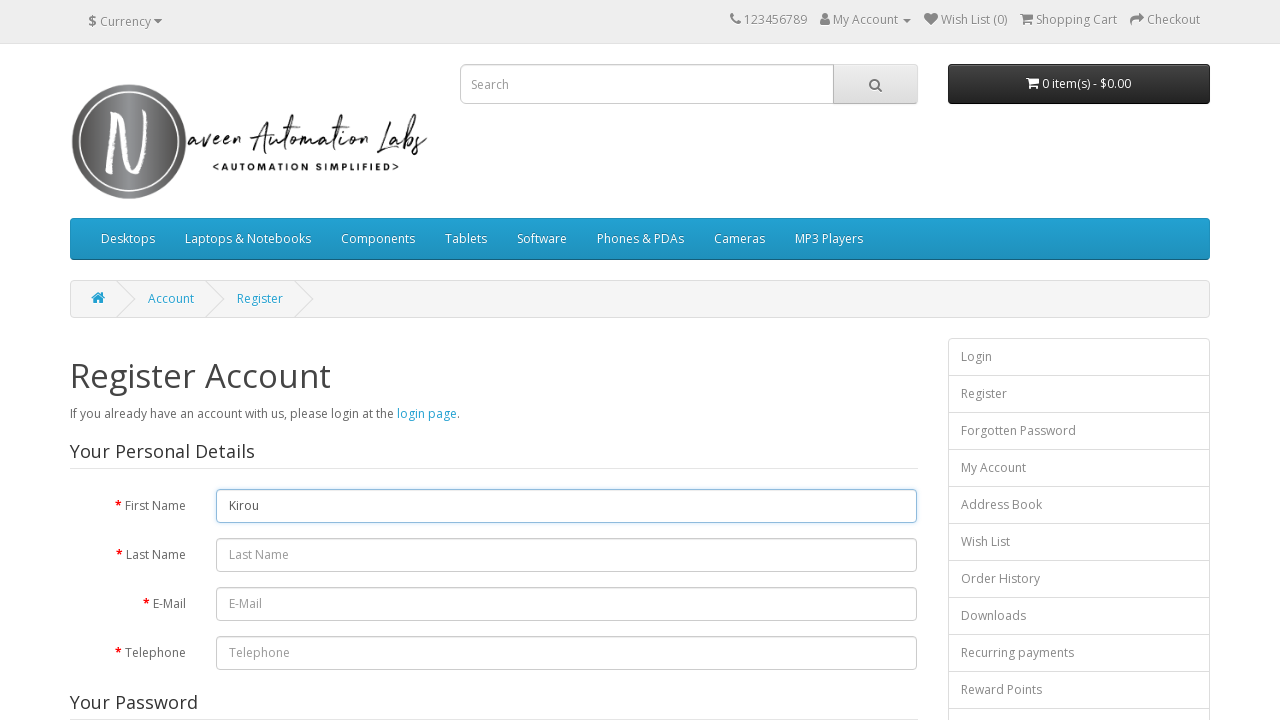

Pressed TAB to navigate to last name field
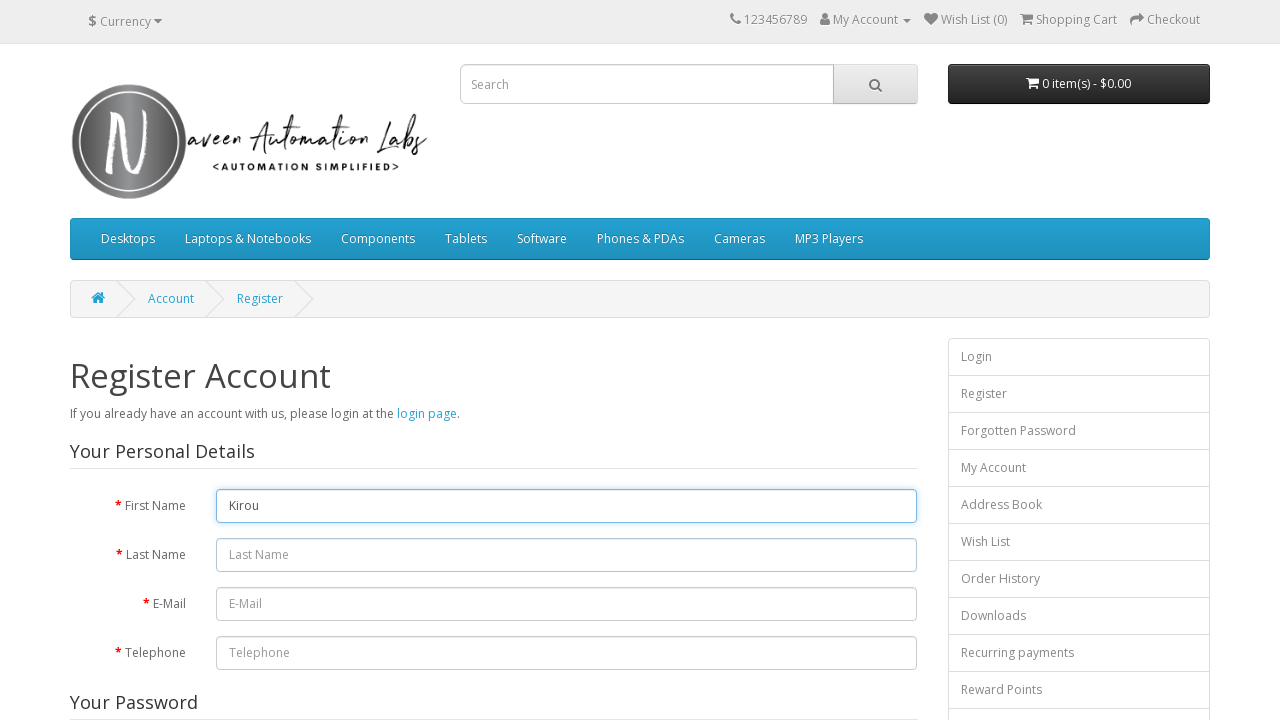

Entered 'Ki' in last name field
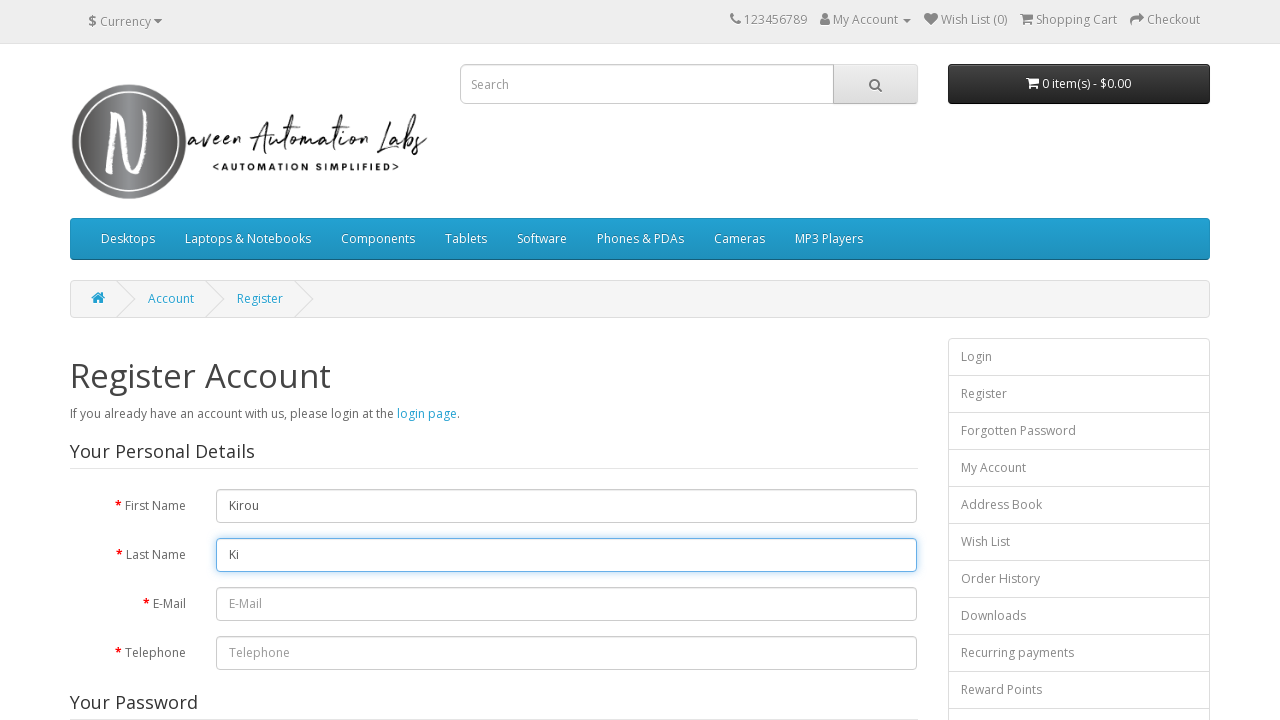

Pressed TAB to navigate to email field
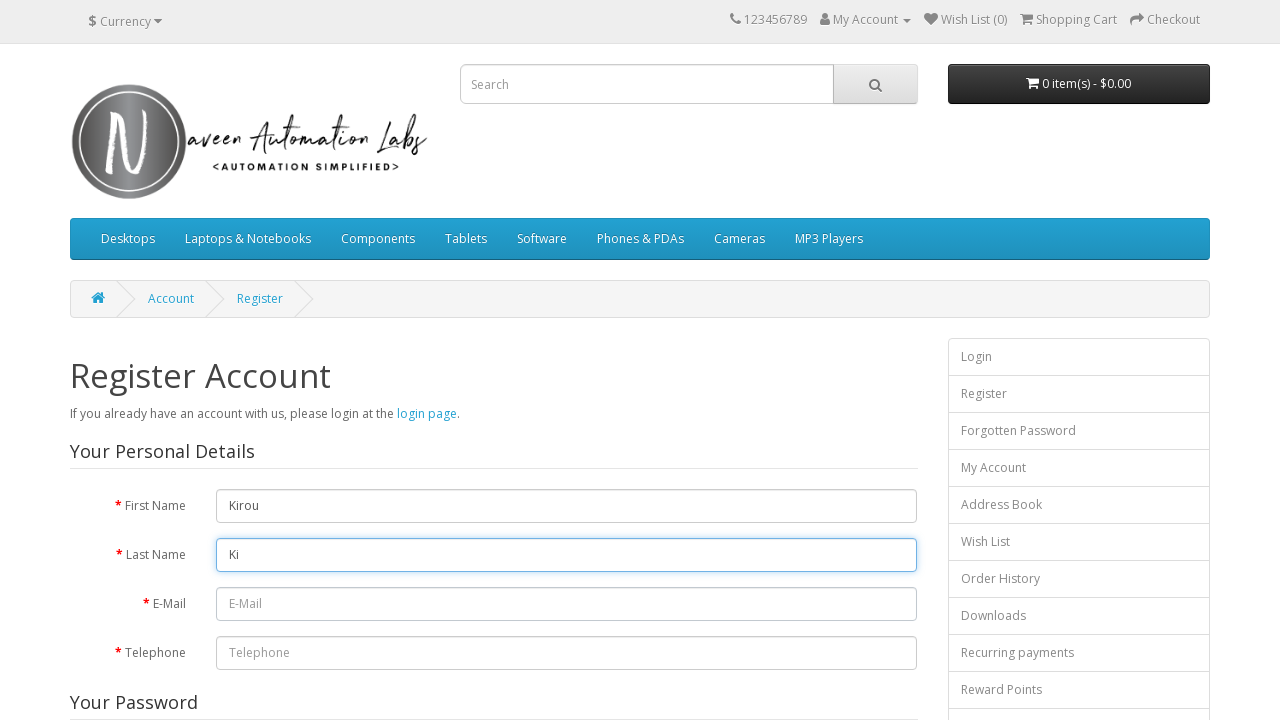

Entered 'kikiKuku@gmail.com' in email field
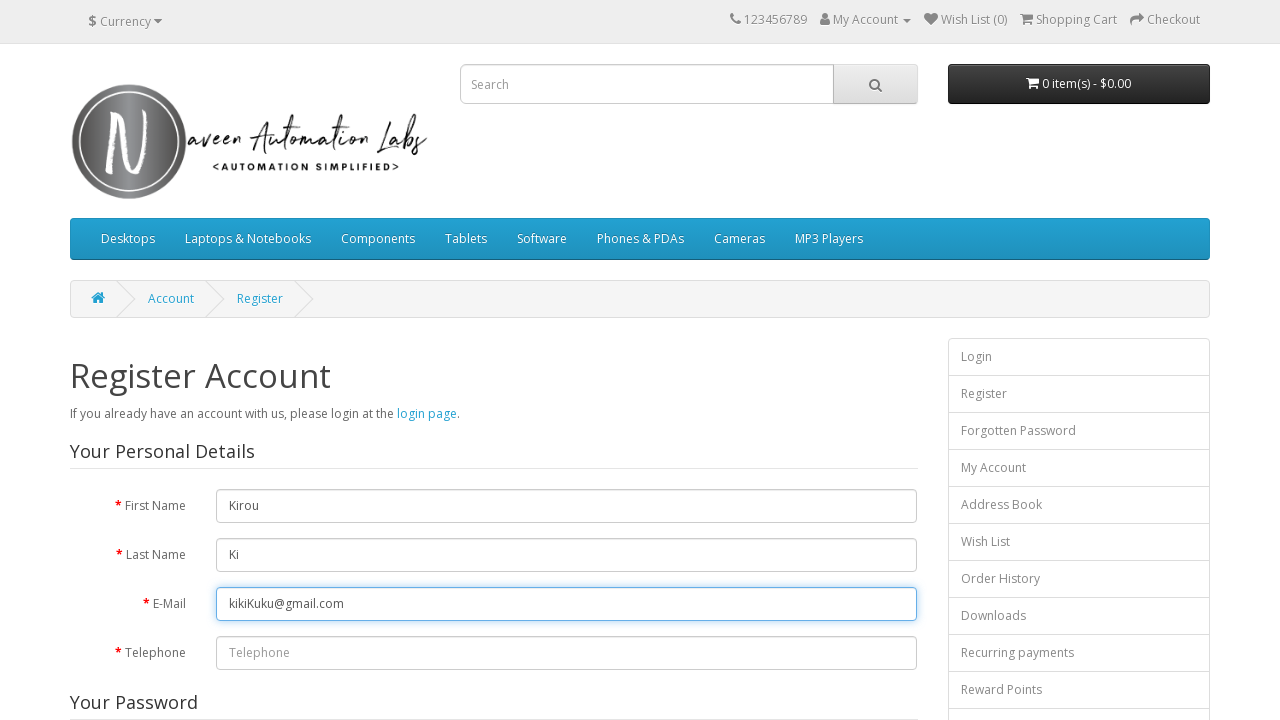

Pressed TAB to navigate to telephone field
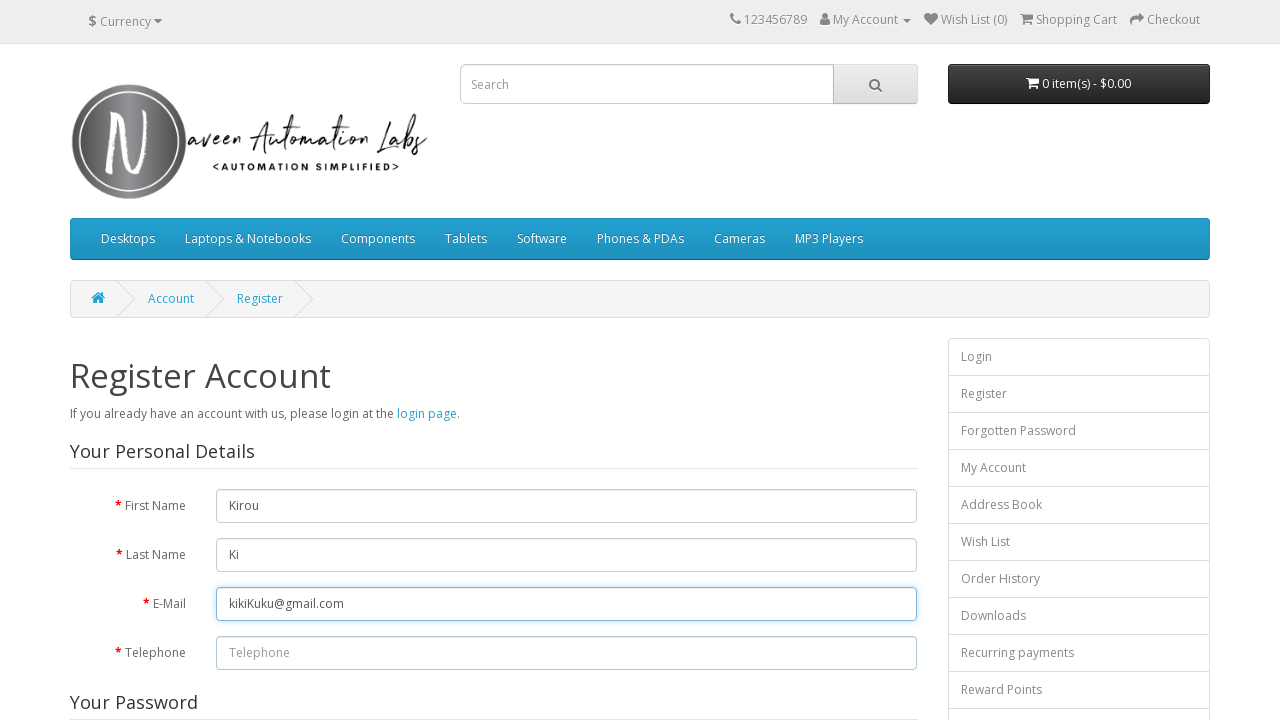

Entered '2341231234' in telephone field
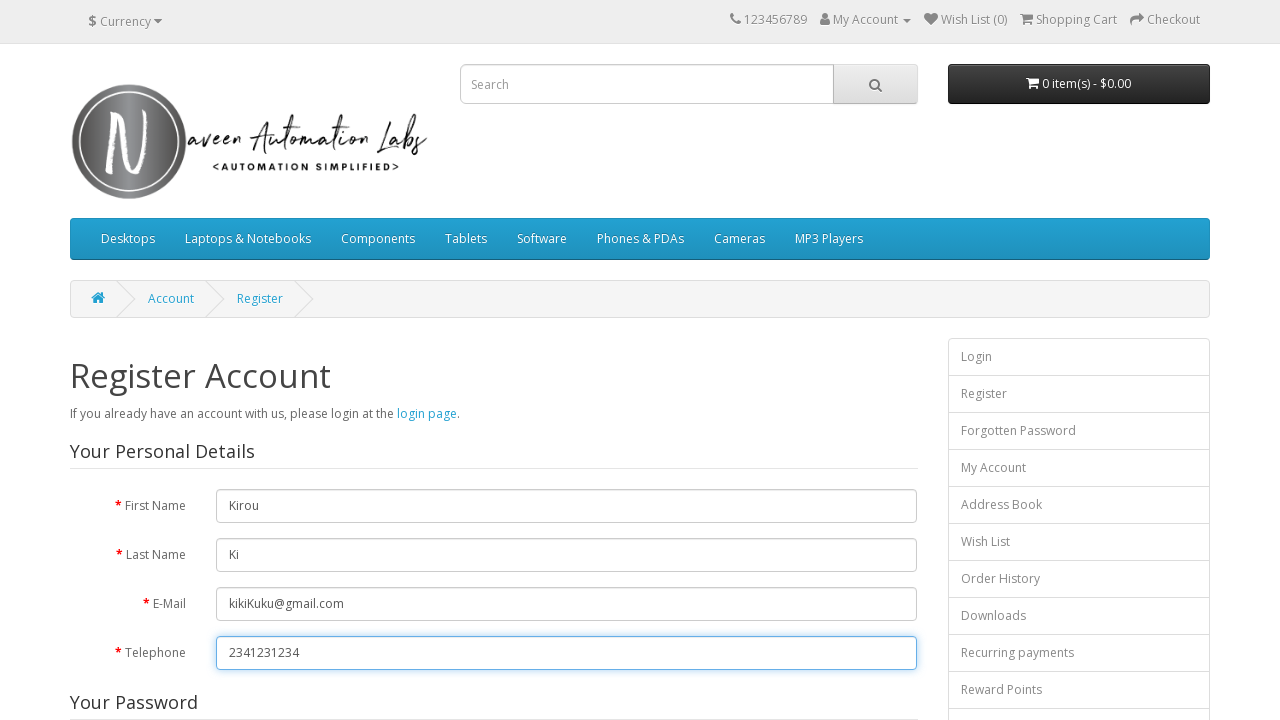

Pressed TAB to navigate to password field
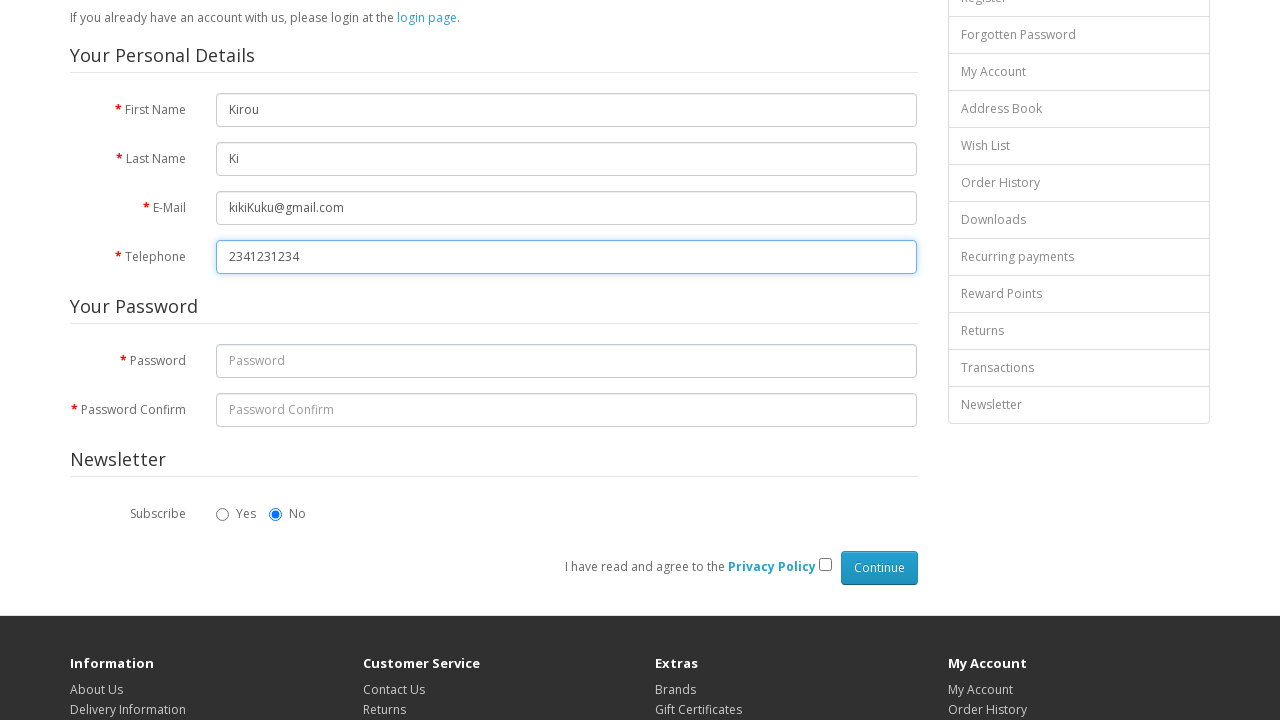

Entered 'pass123' in password field
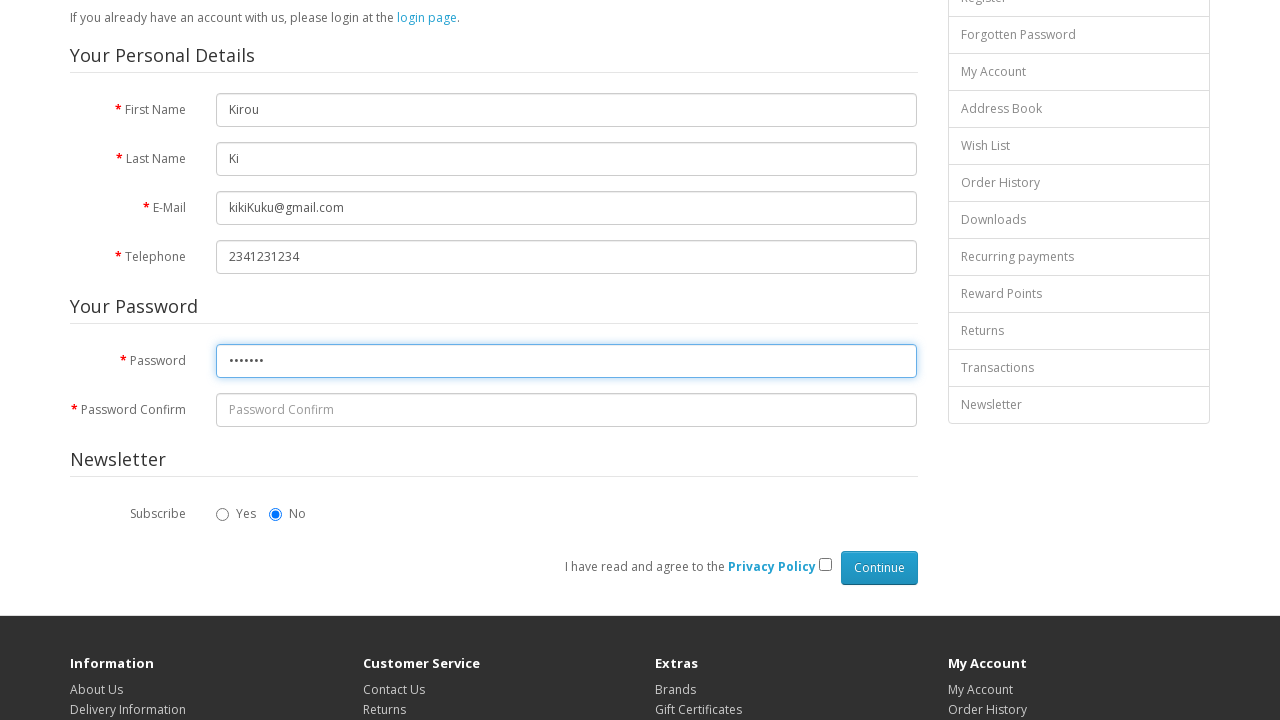

Pressed TAB to navigate to confirm password field
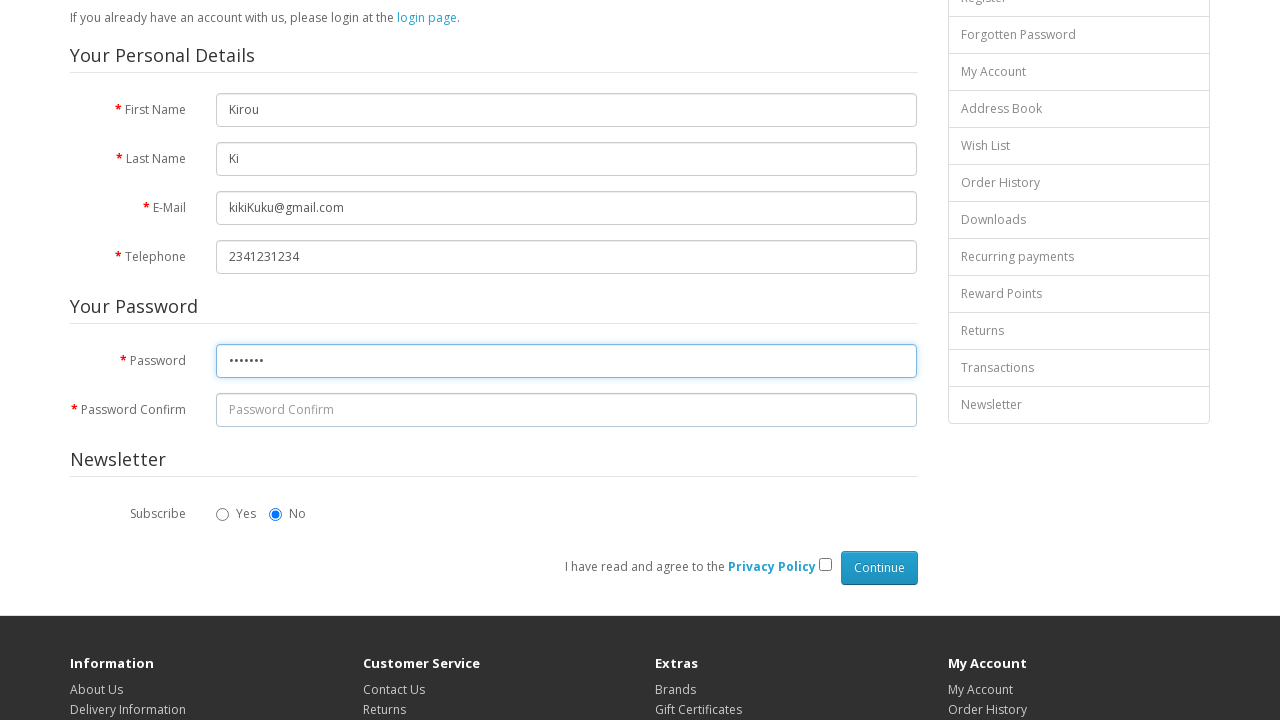

Entered 'pass123' in confirm password field
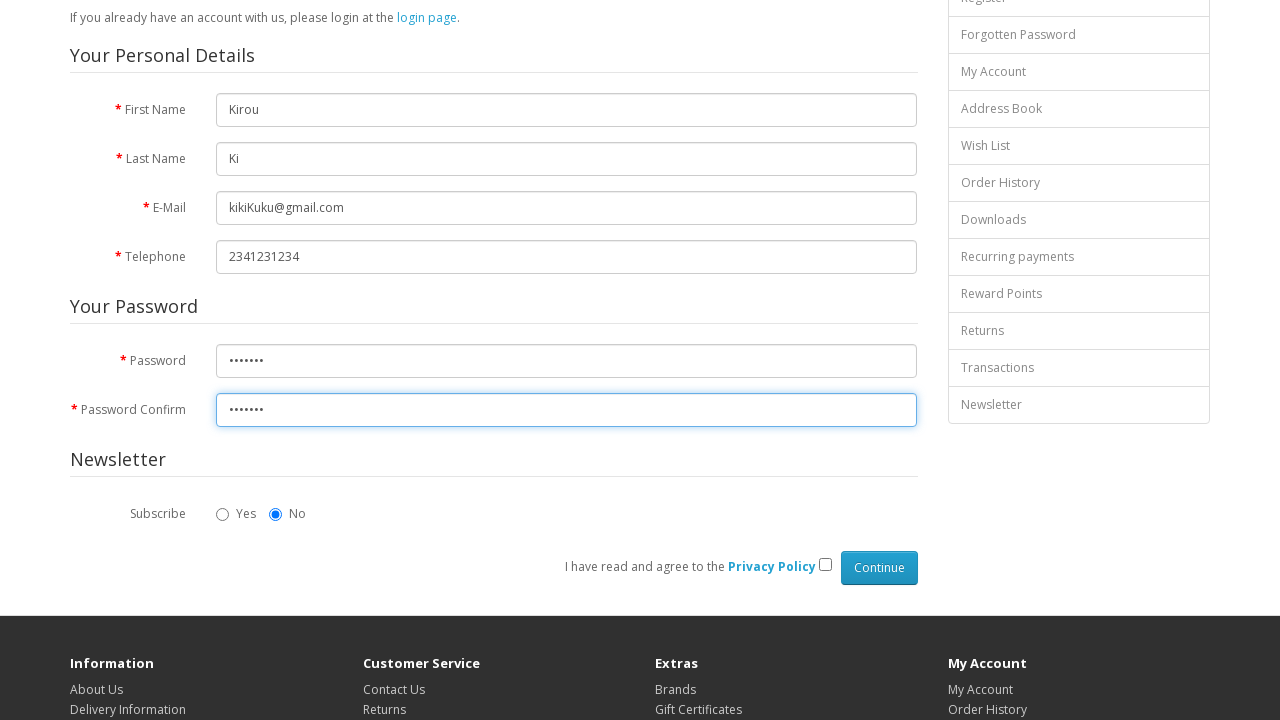

Pressed TAB to navigate through additional field 1
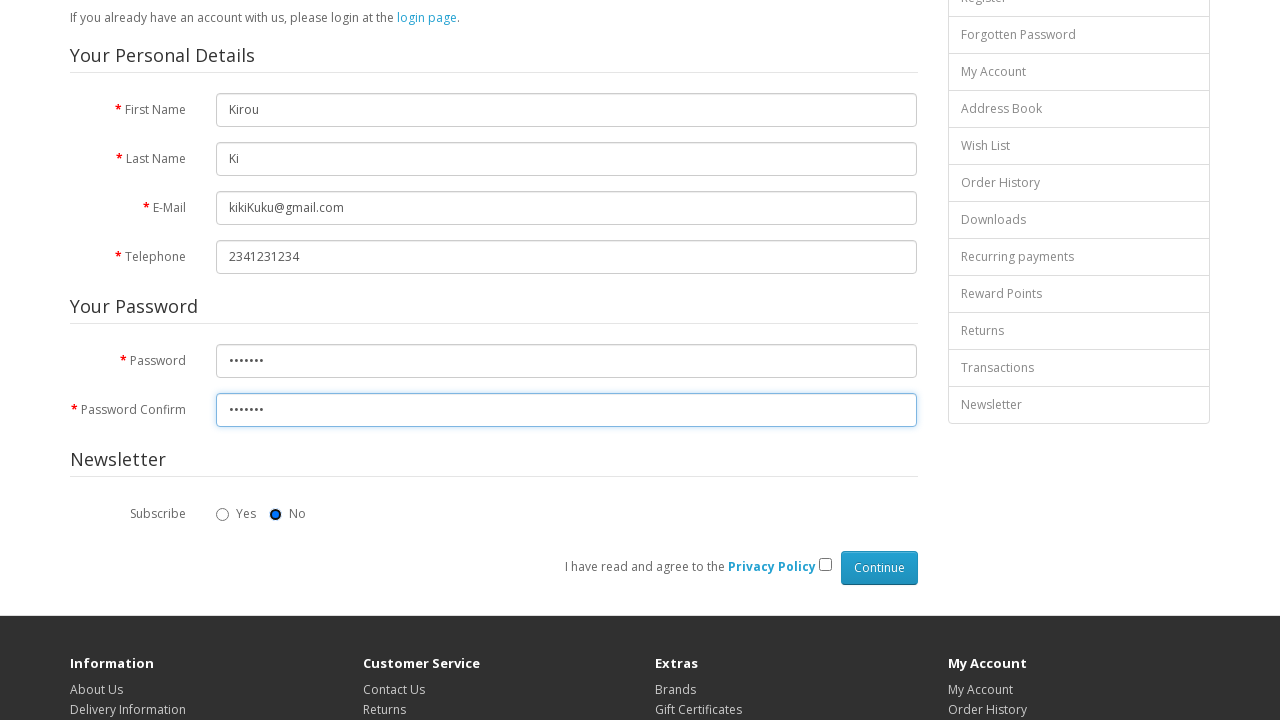

Pressed TAB to navigate through additional field 2
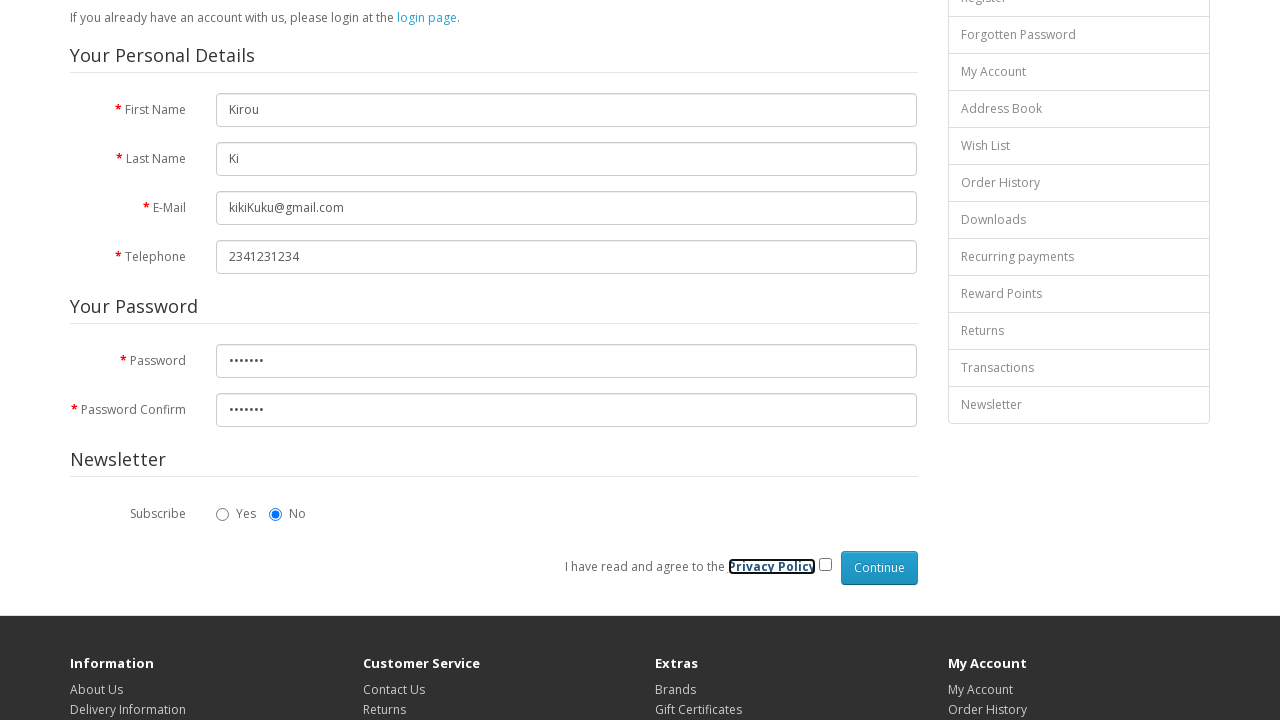

Pressed TAB to navigate through additional field 3
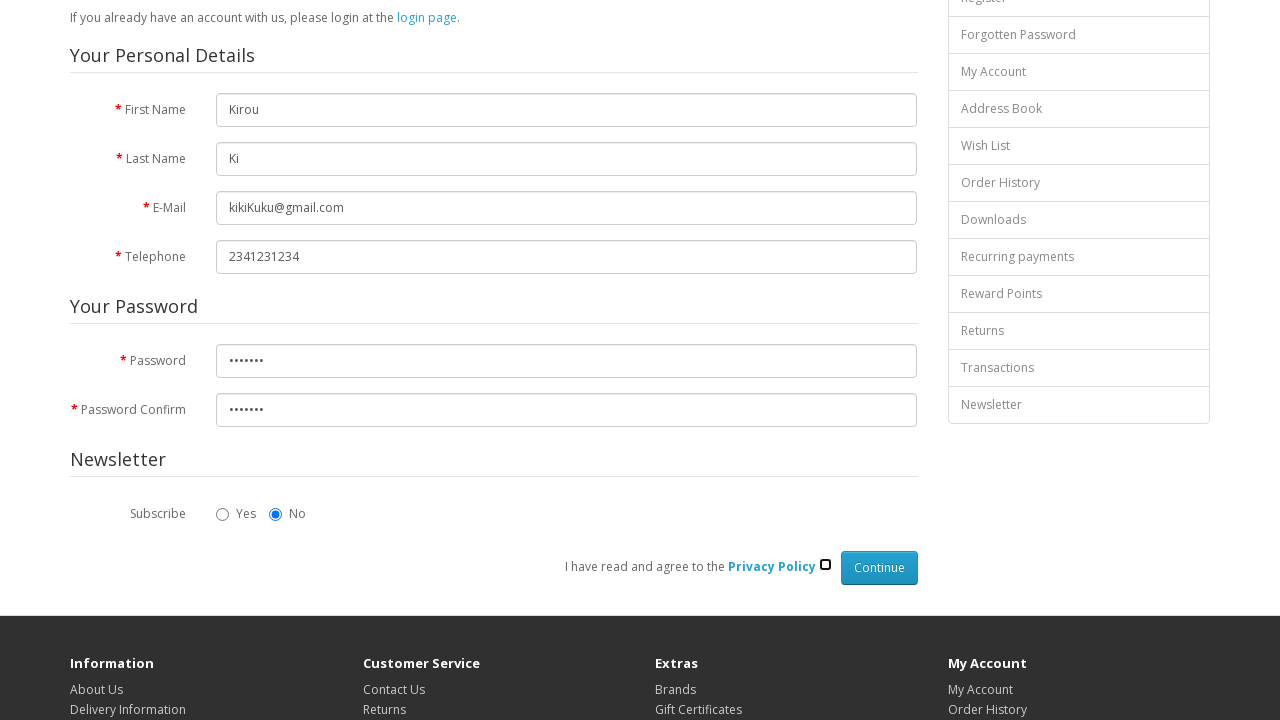

Pressed SPACE to check the privacy policy checkbox
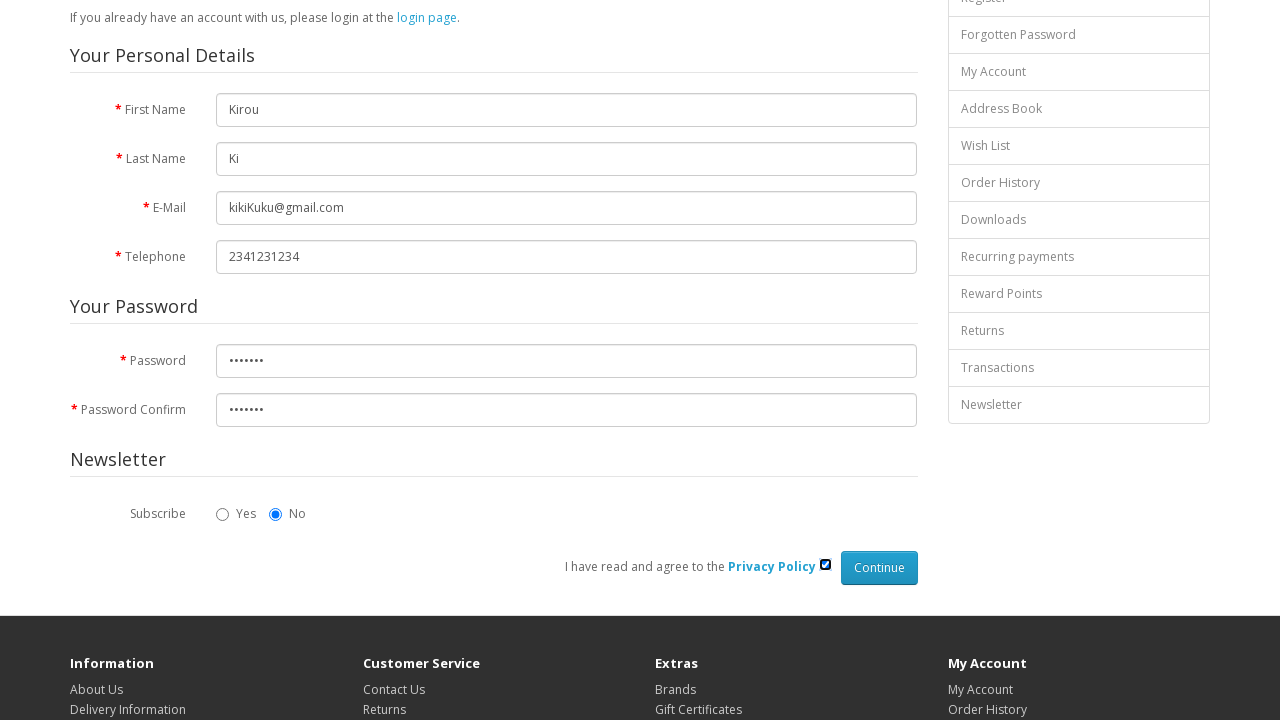

Pressed ENTER to submit the registration form
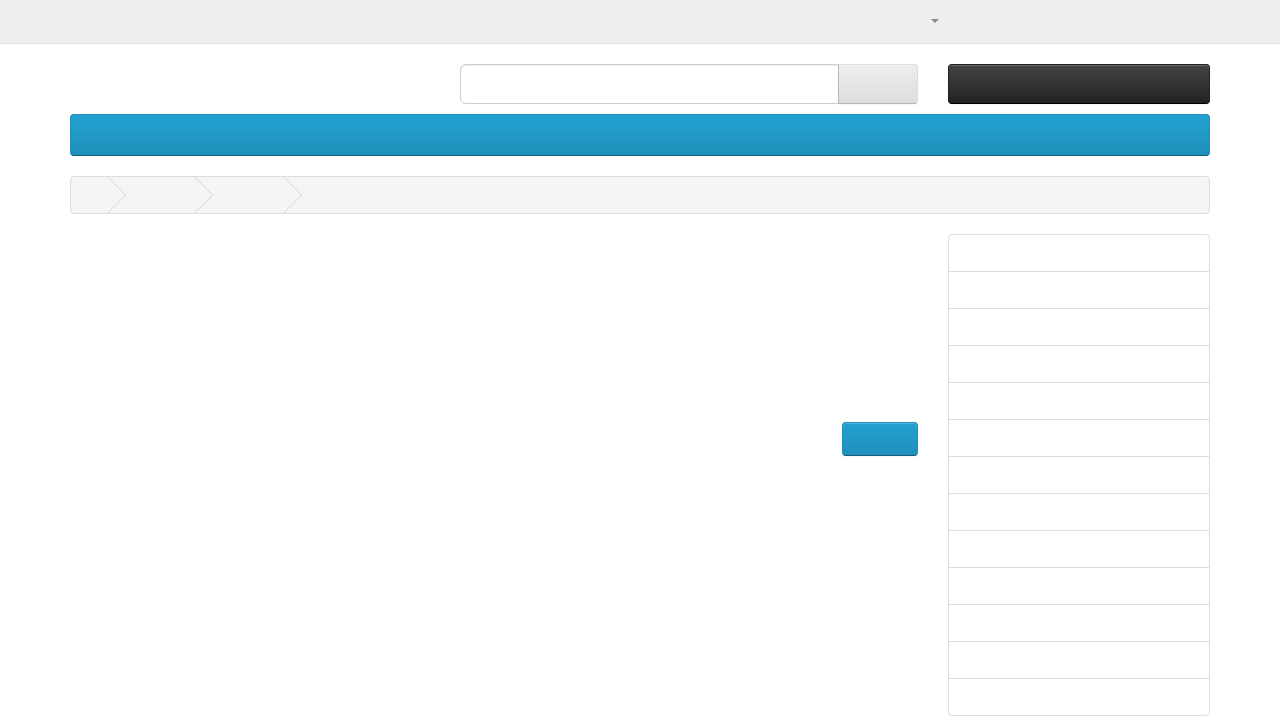

Form submission completed - page reached network idle state
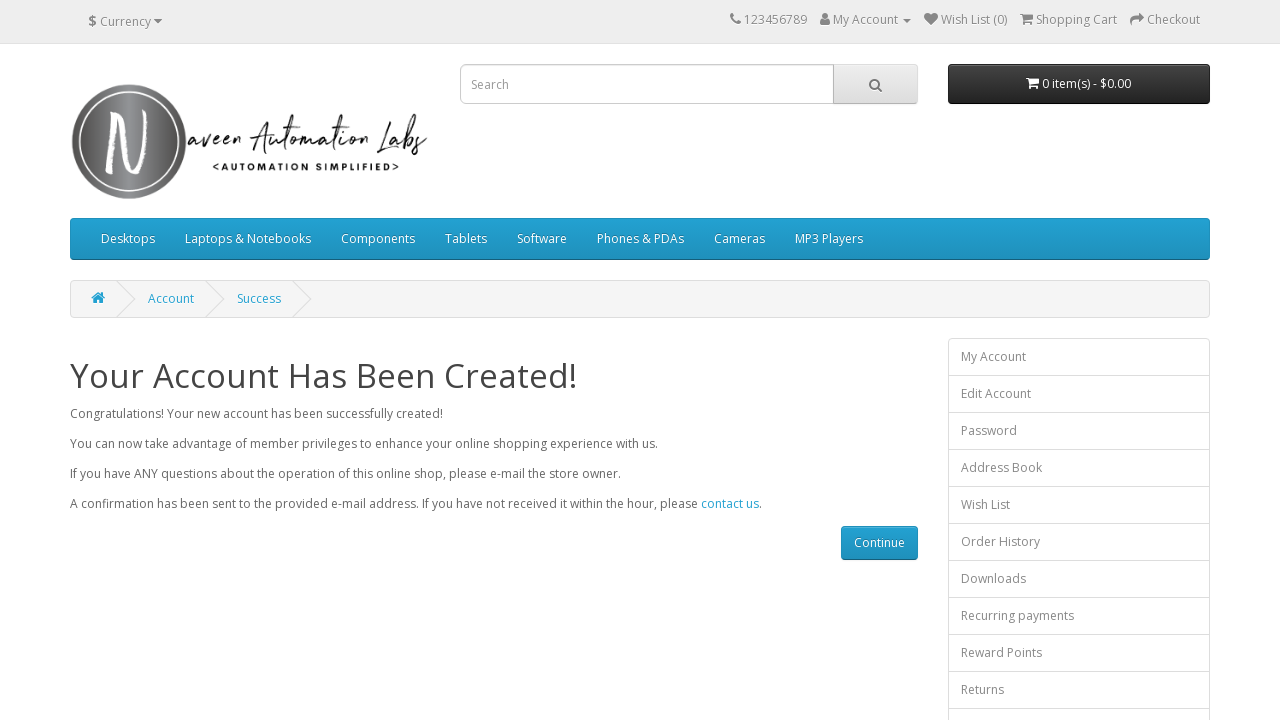

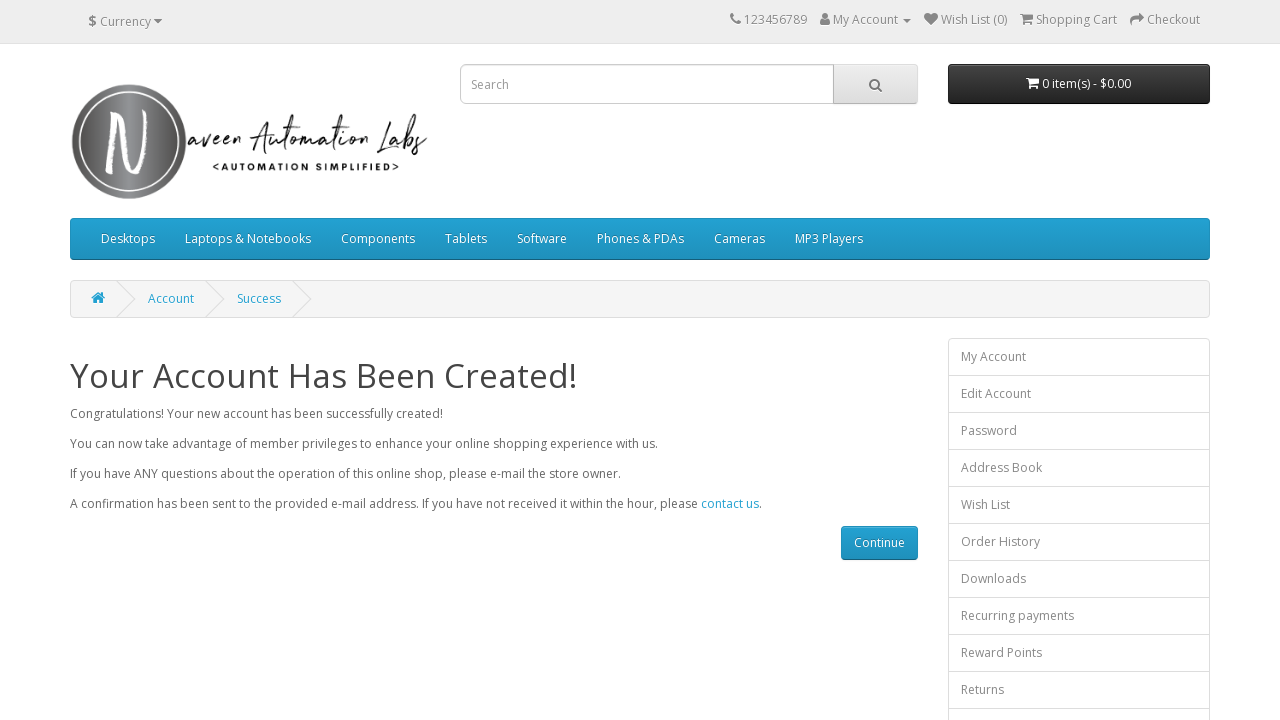